Tests autocomplete functionality by typing "united" and selecting "United States (USA)" from the dropdown suggestions

Starting URL: https://rahulshettyacademy.com/AutomationPractice/

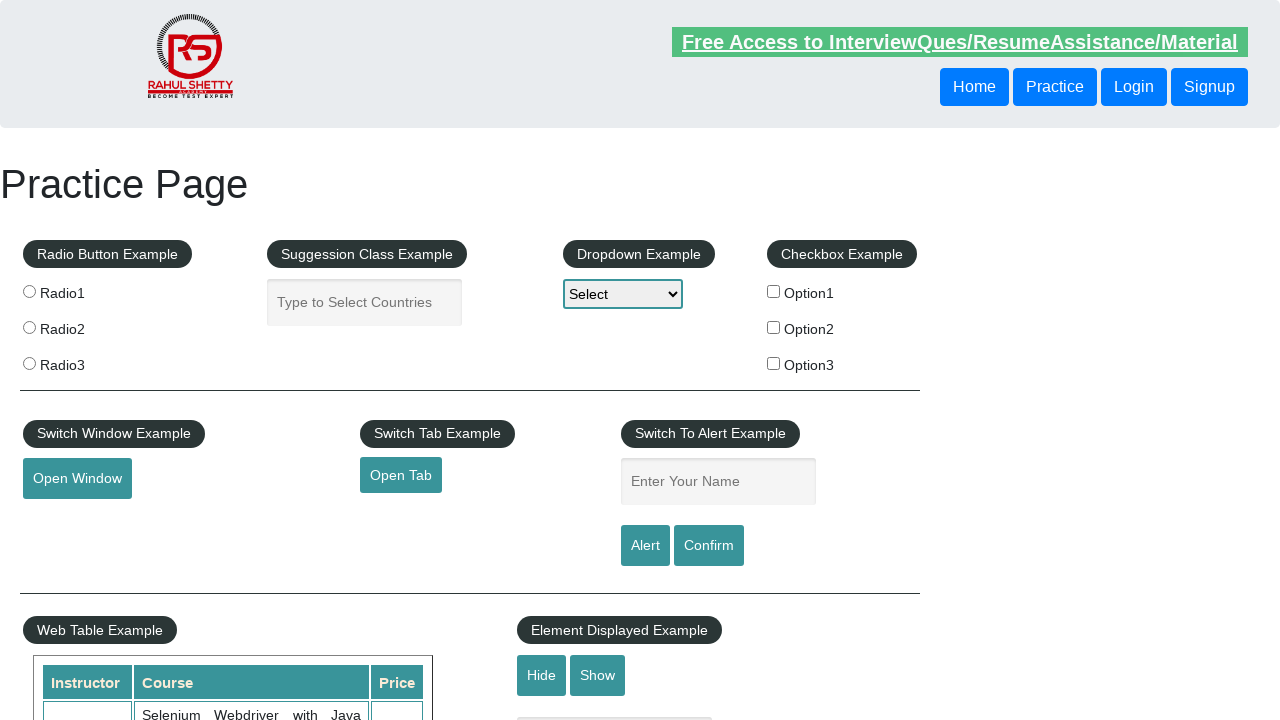

Typed 'united' into the autocomplete field on #autocomplete
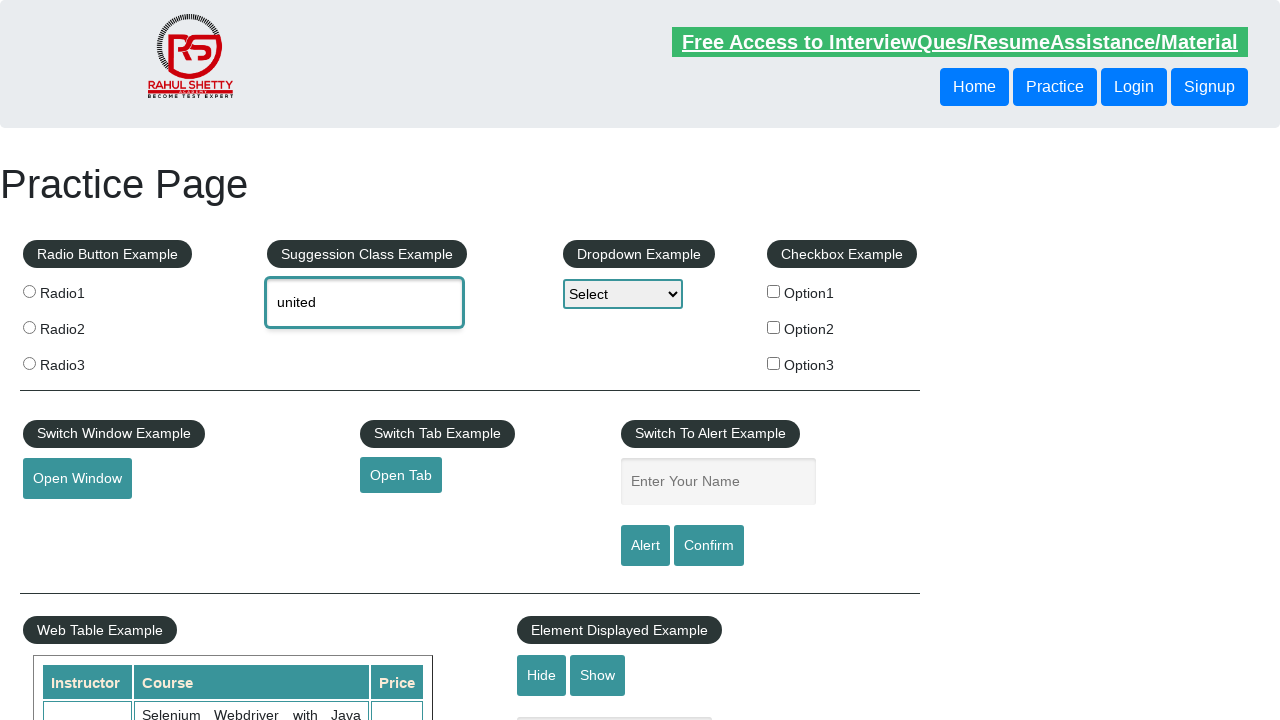

Autocomplete dropdown appeared with suggestions
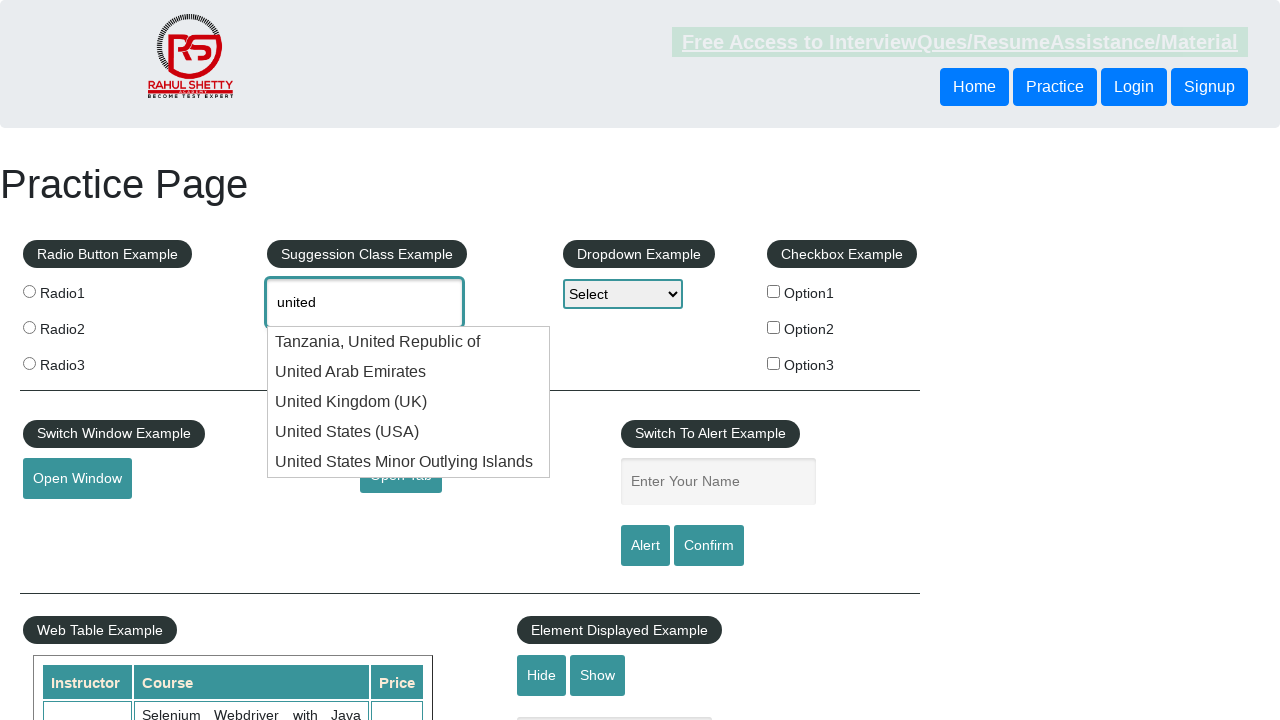

Selected 'United States (USA)' from the autocomplete dropdown at (409, 432) on li.ui-menu-item >> nth=3 >> .ui-menu-item-wrapper
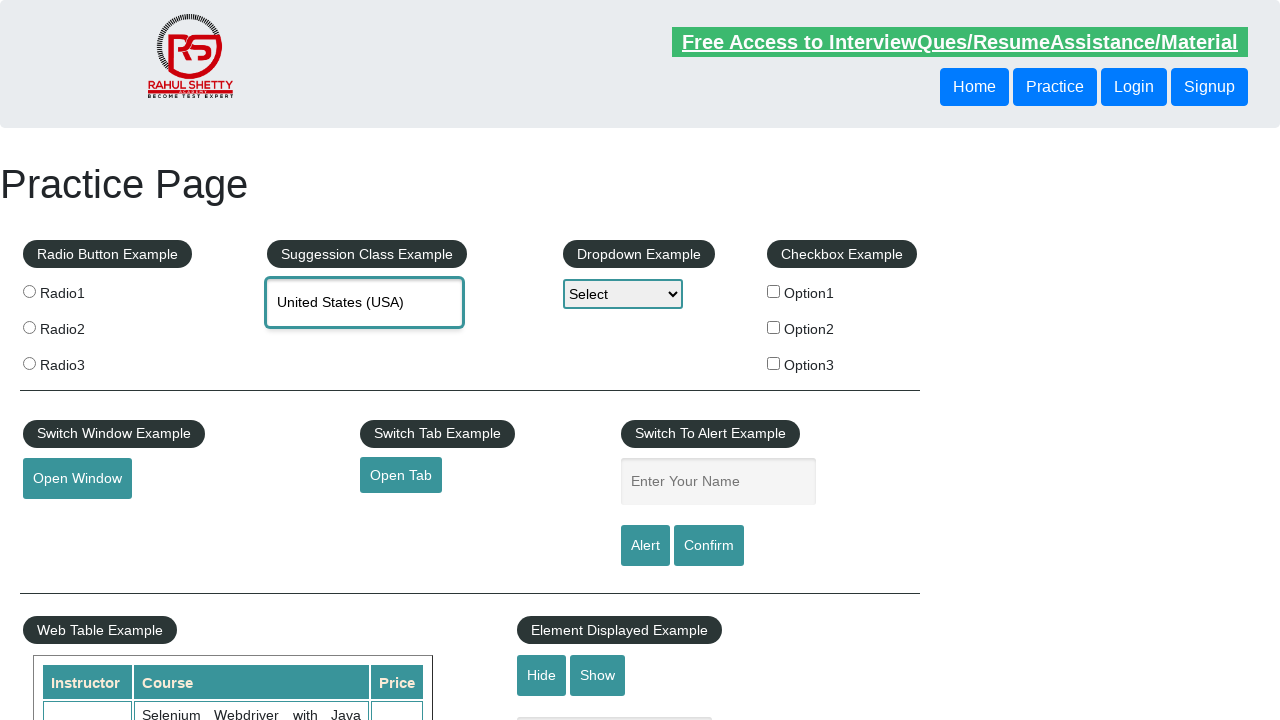

Verified that autocomplete field contains 'United States (USA)'
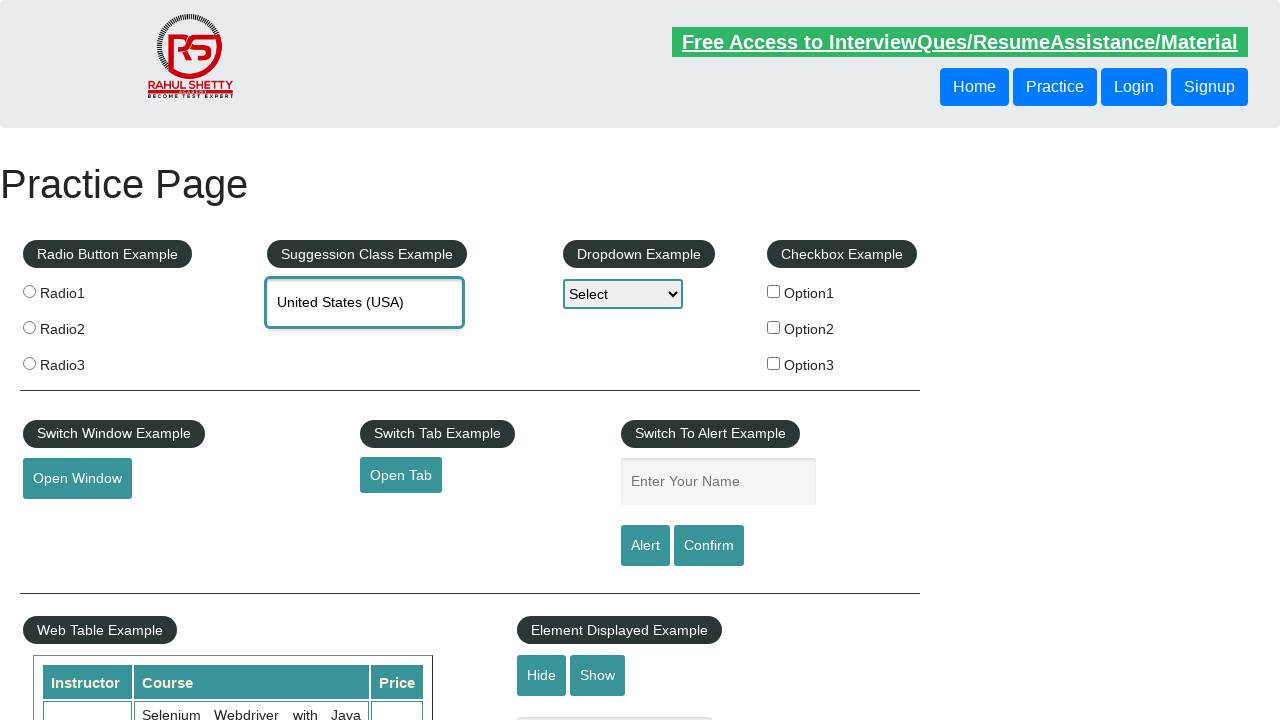

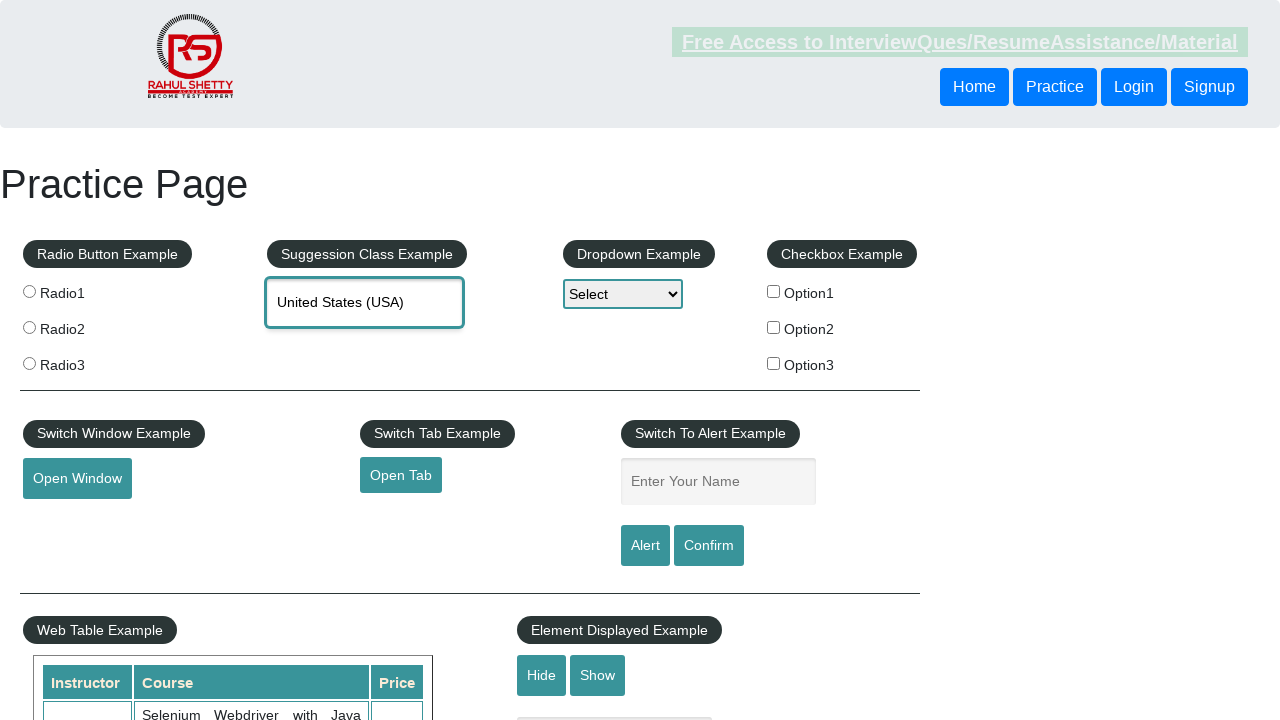